Tests CSS table element selection by locating specific table cells using CSS selectors on the W3Schools CSS table tutorial page

Starting URL: https://www.w3schools.com/css/css_table.asp

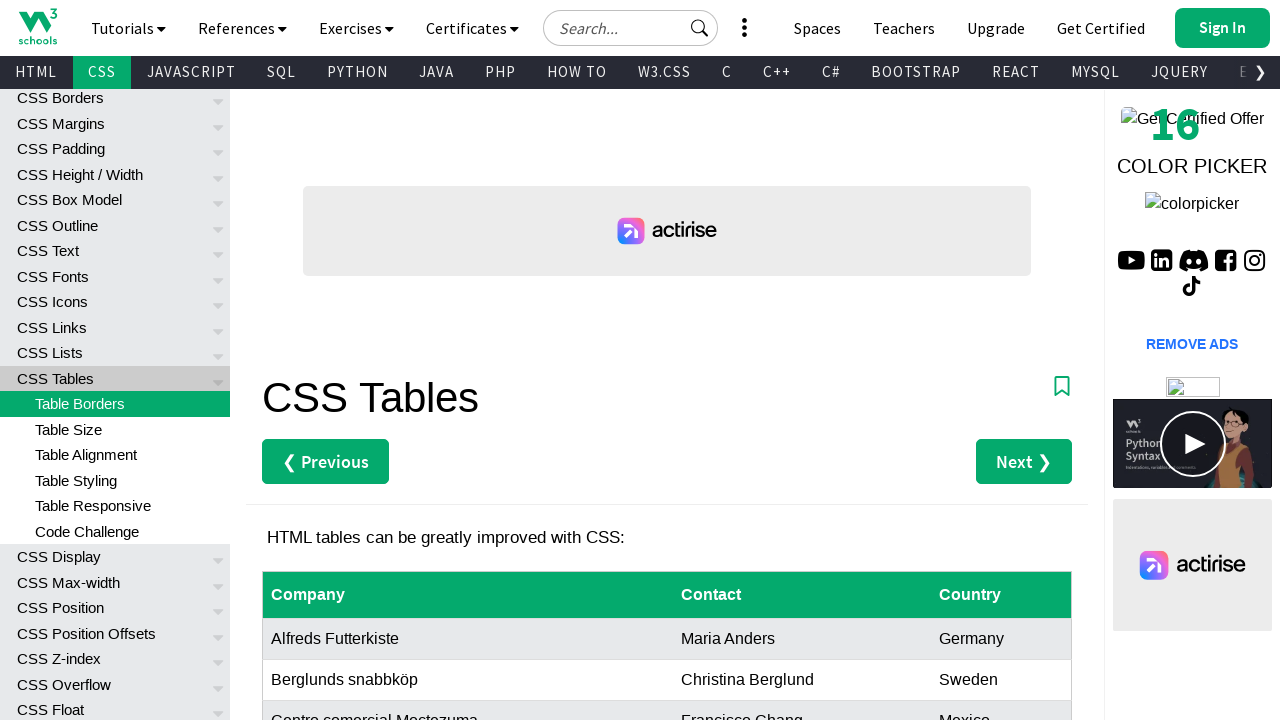

Navigated to W3Schools CSS table tutorial page
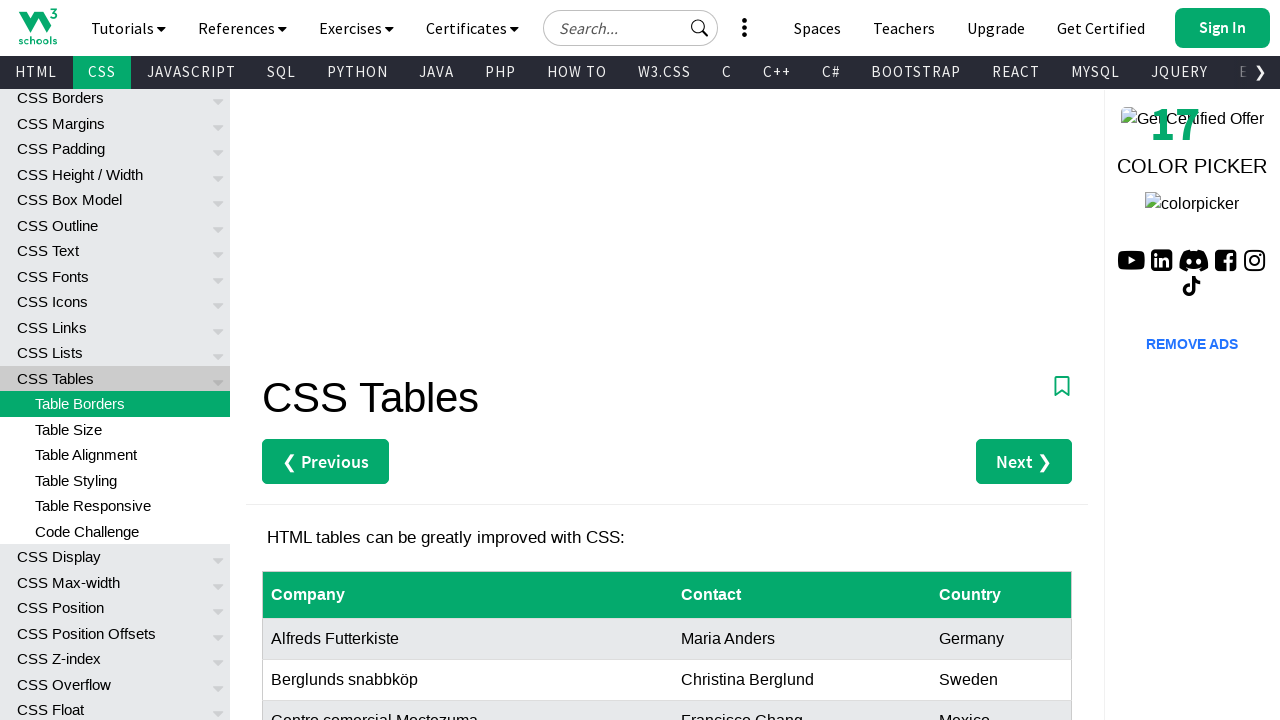

Waited for customers table 7th row last column cell to load
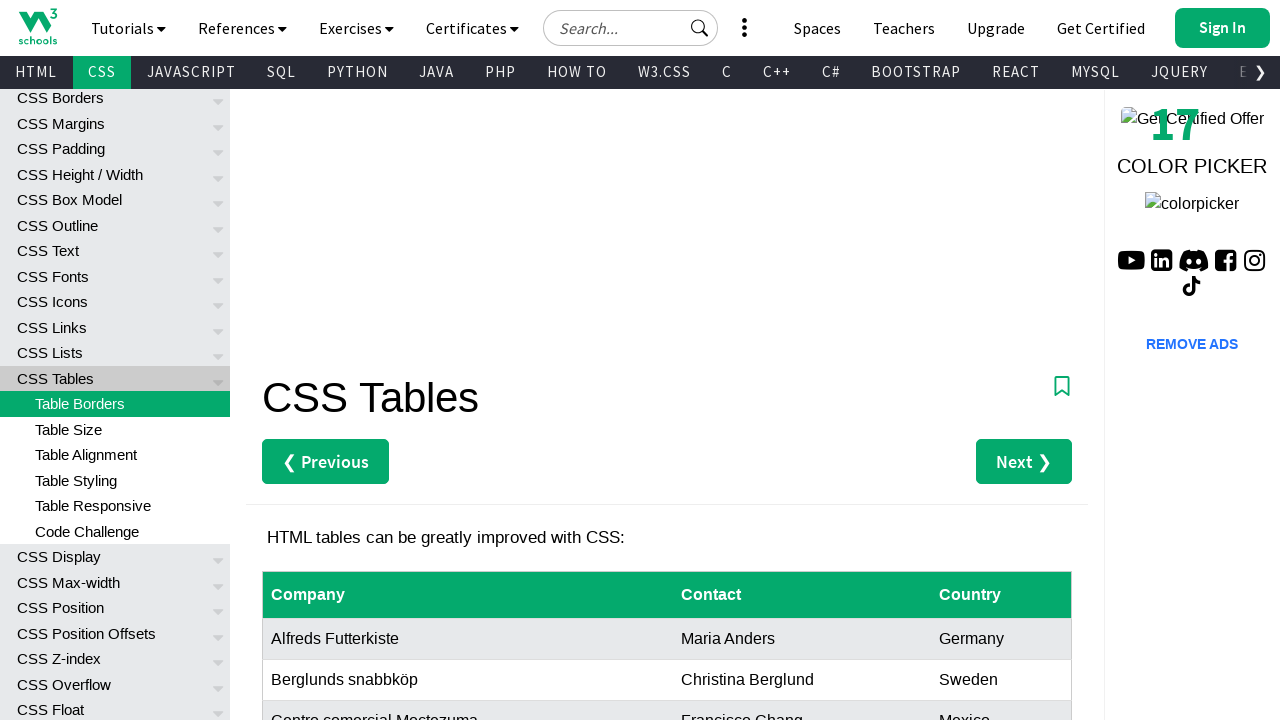

Located the target table cell using CSS selector
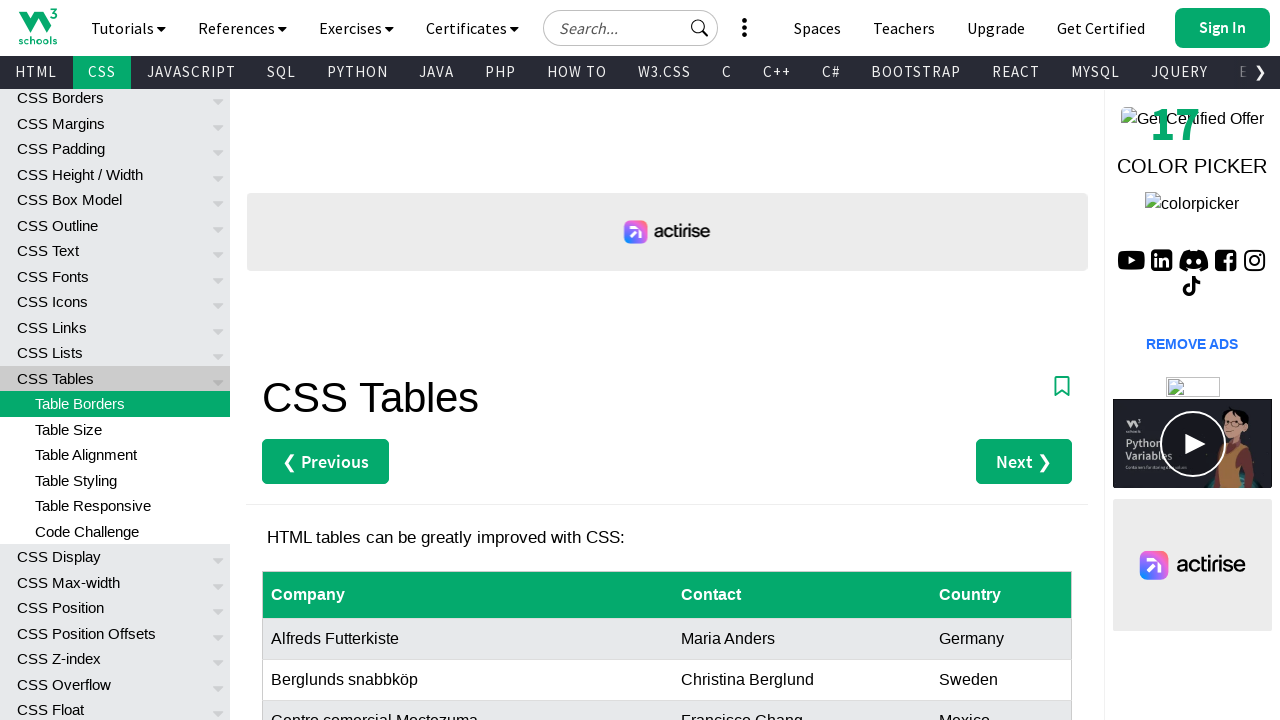

Verified the table cell is visible
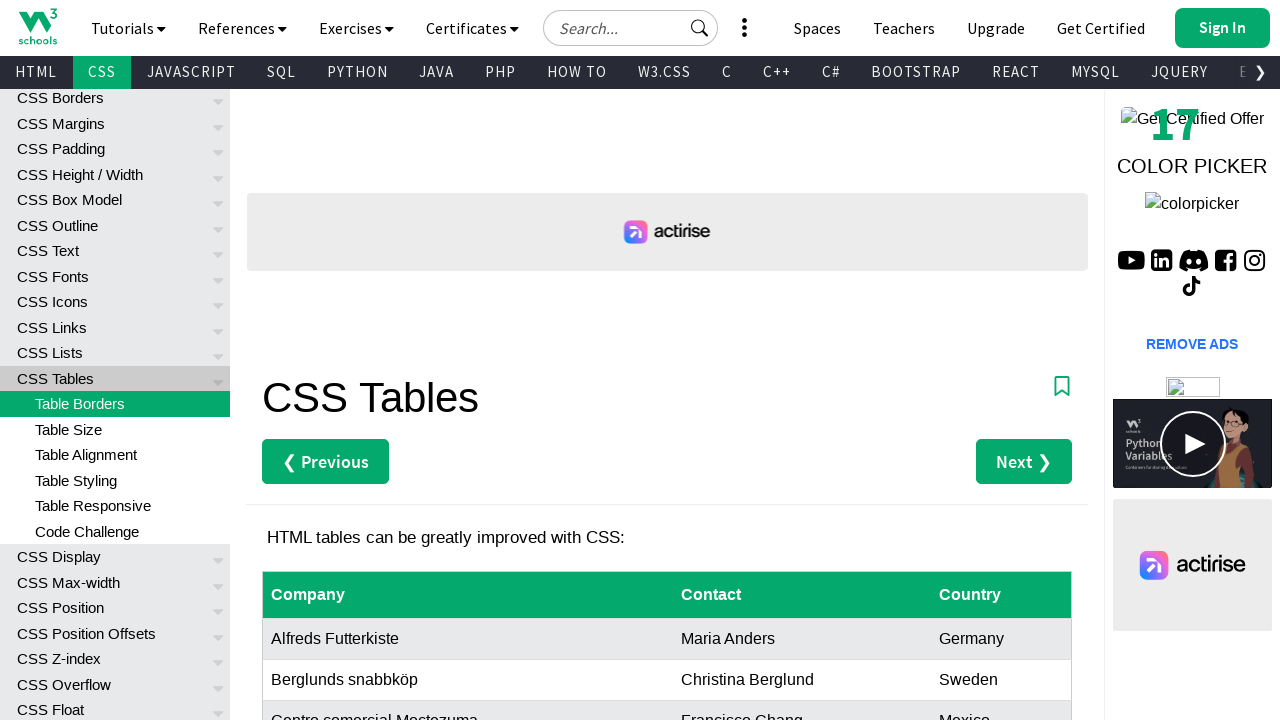

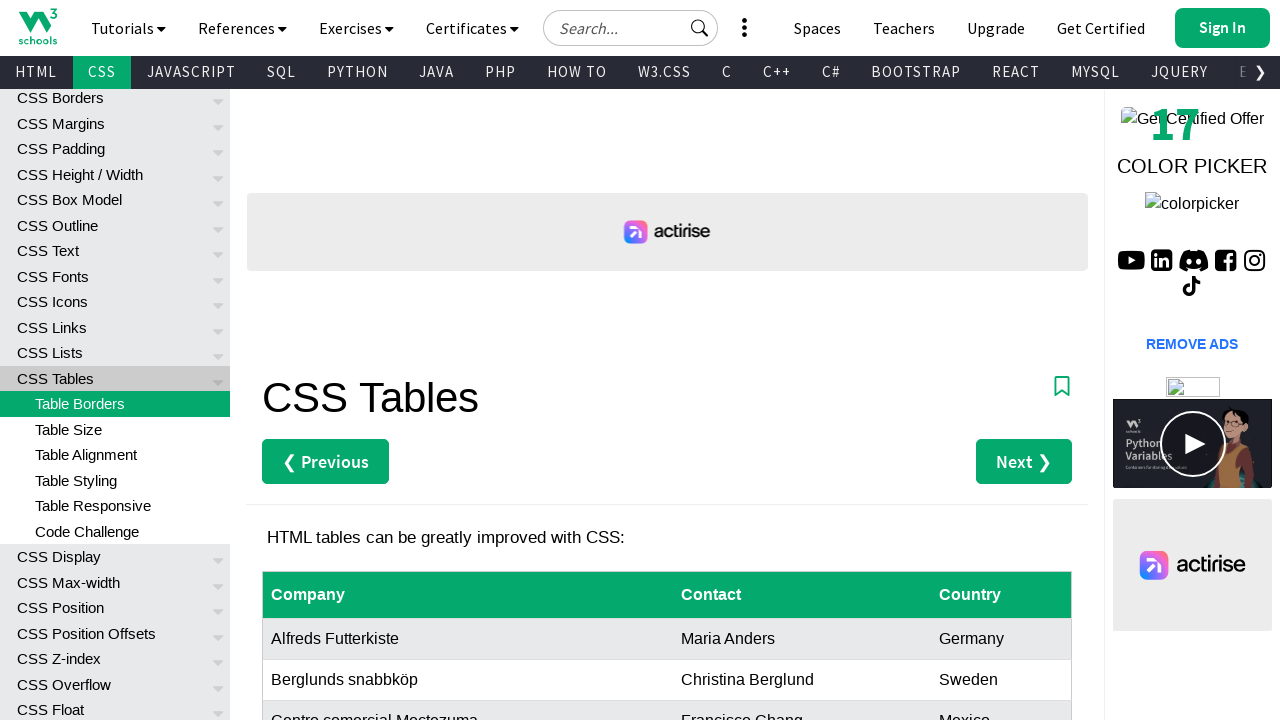